Tests the hide/show functionality of a textbox by verifying the element is initially displayed, clicking the hide button, and verifying the element is no longer displayed

Starting URL: https://www.rahulshettyacademy.com/AutomationPractice/

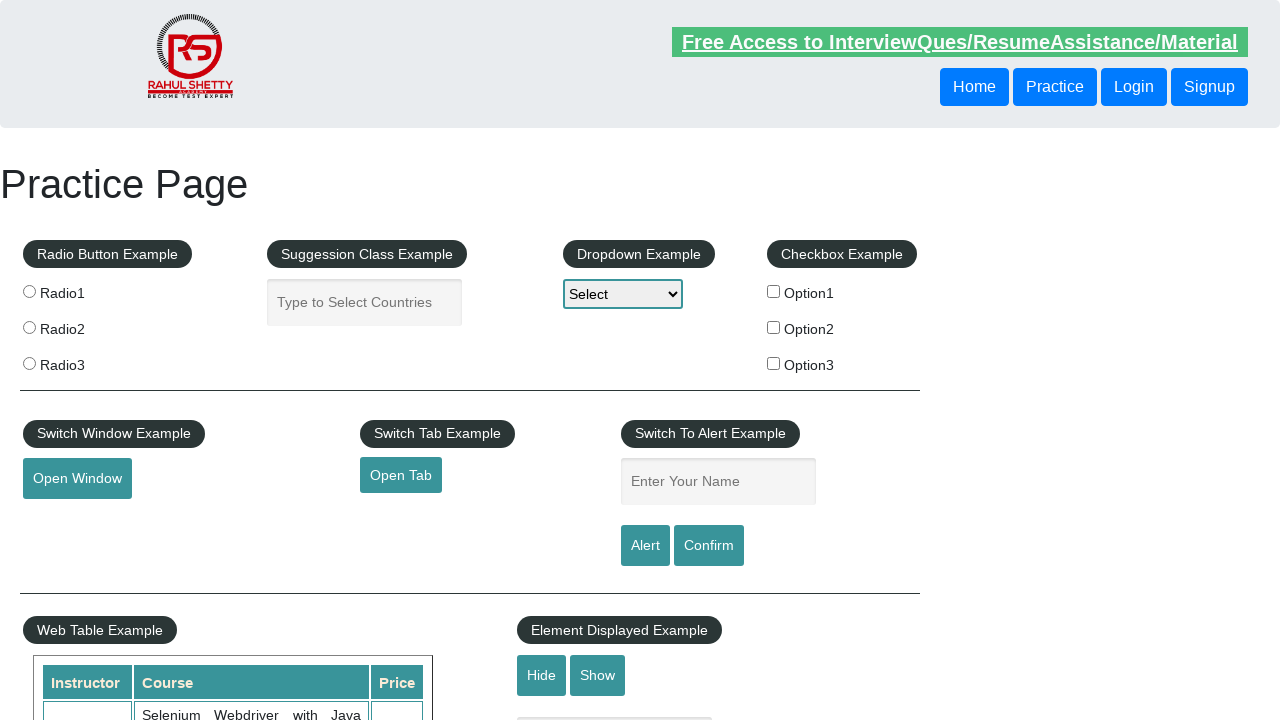

Navigated to AutomationPractice page
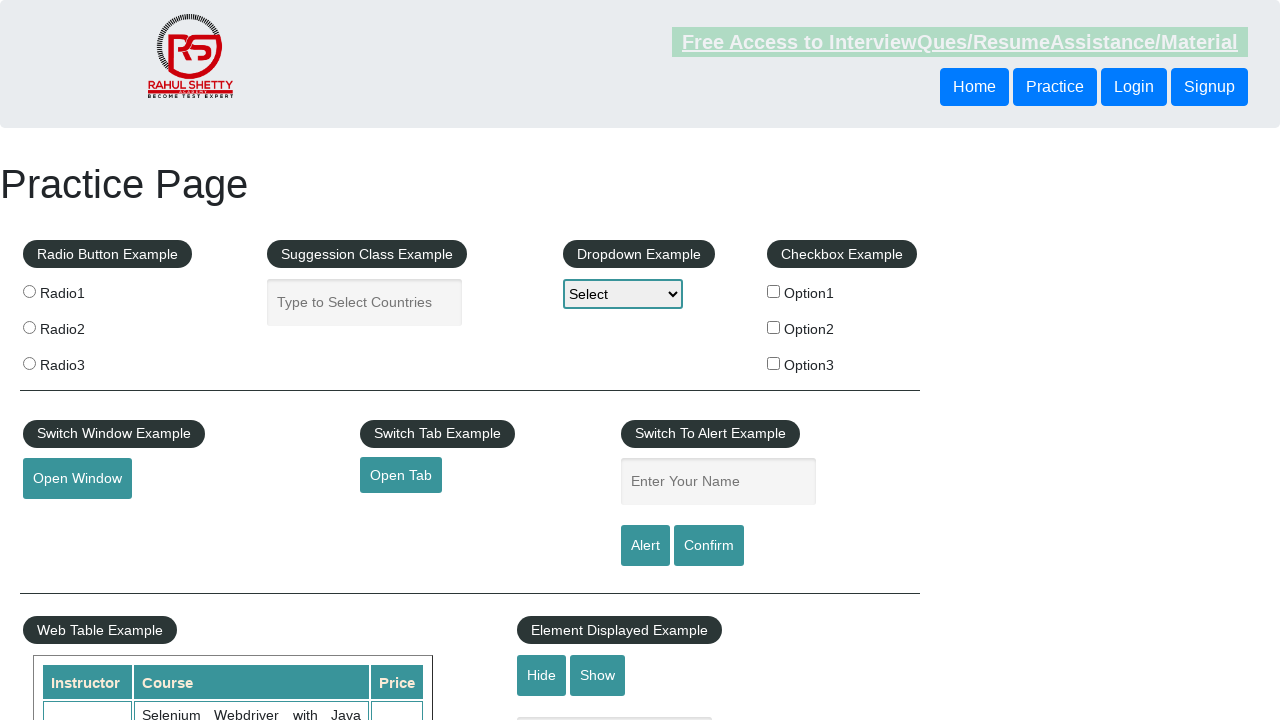

Verified that textbox is initially displayed
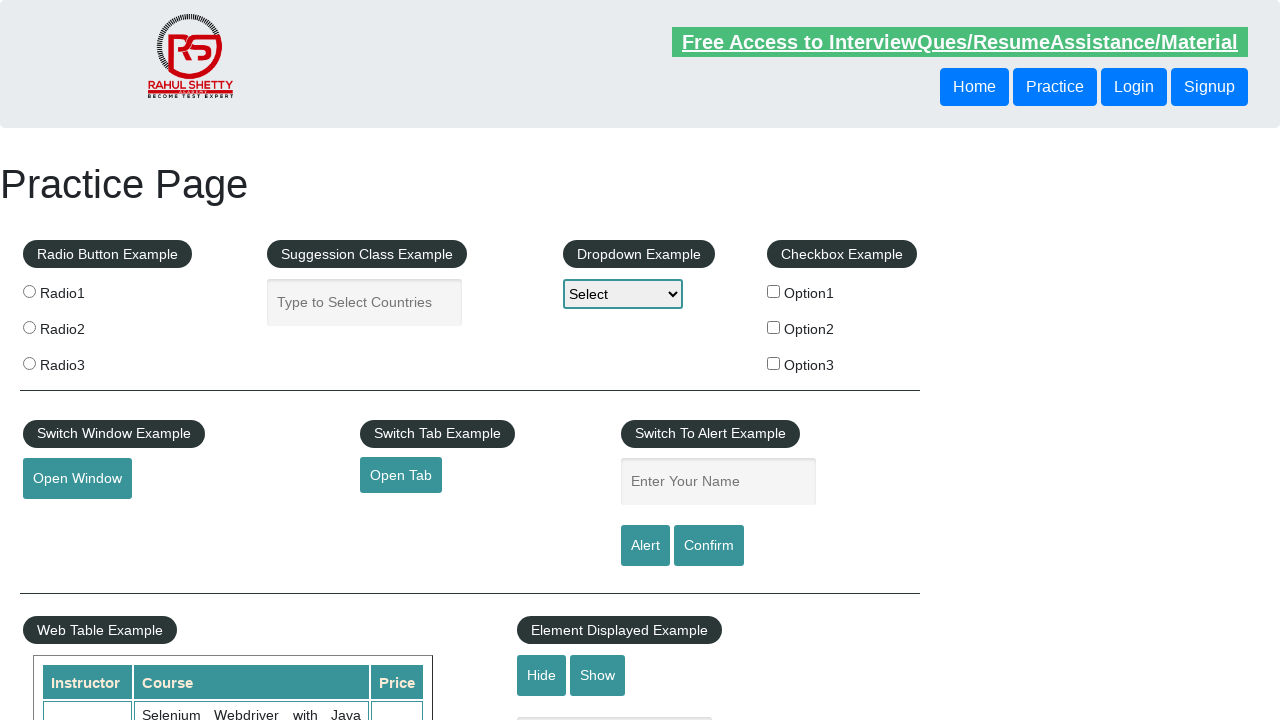

Clicked the hide button at (542, 675) on #hide-textbox
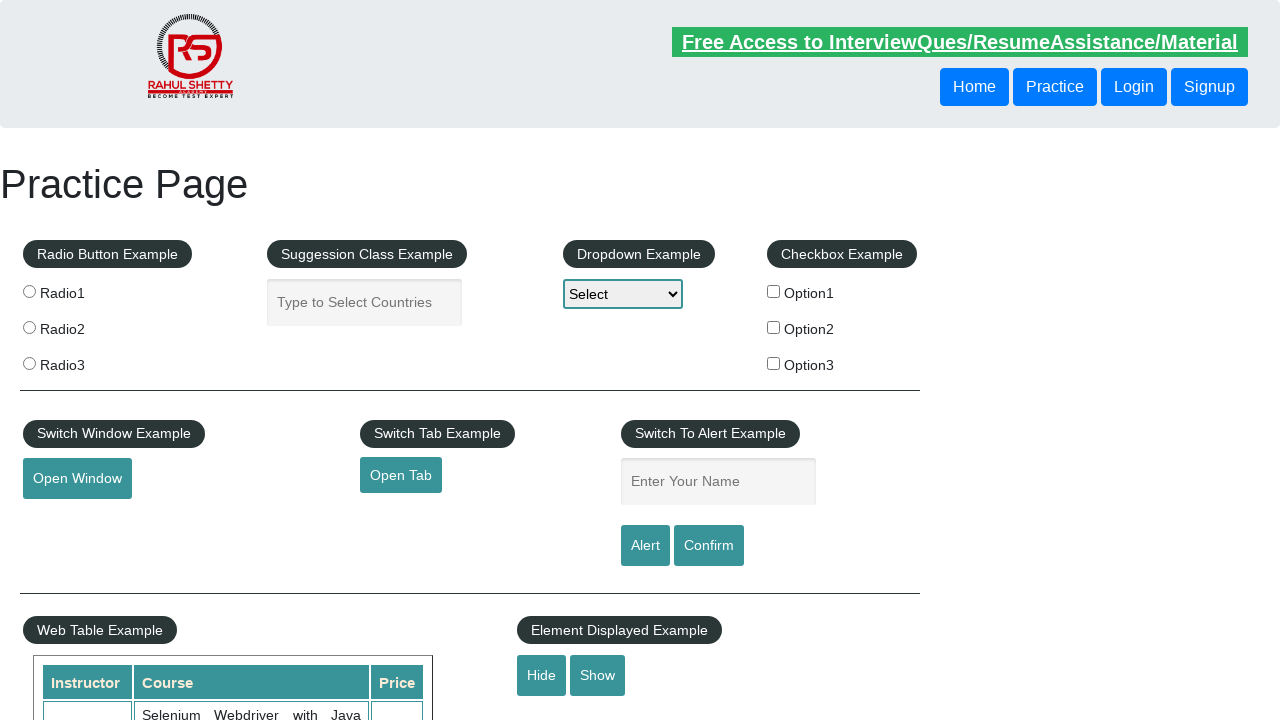

Verified that textbox is no longer displayed after clicking hide button
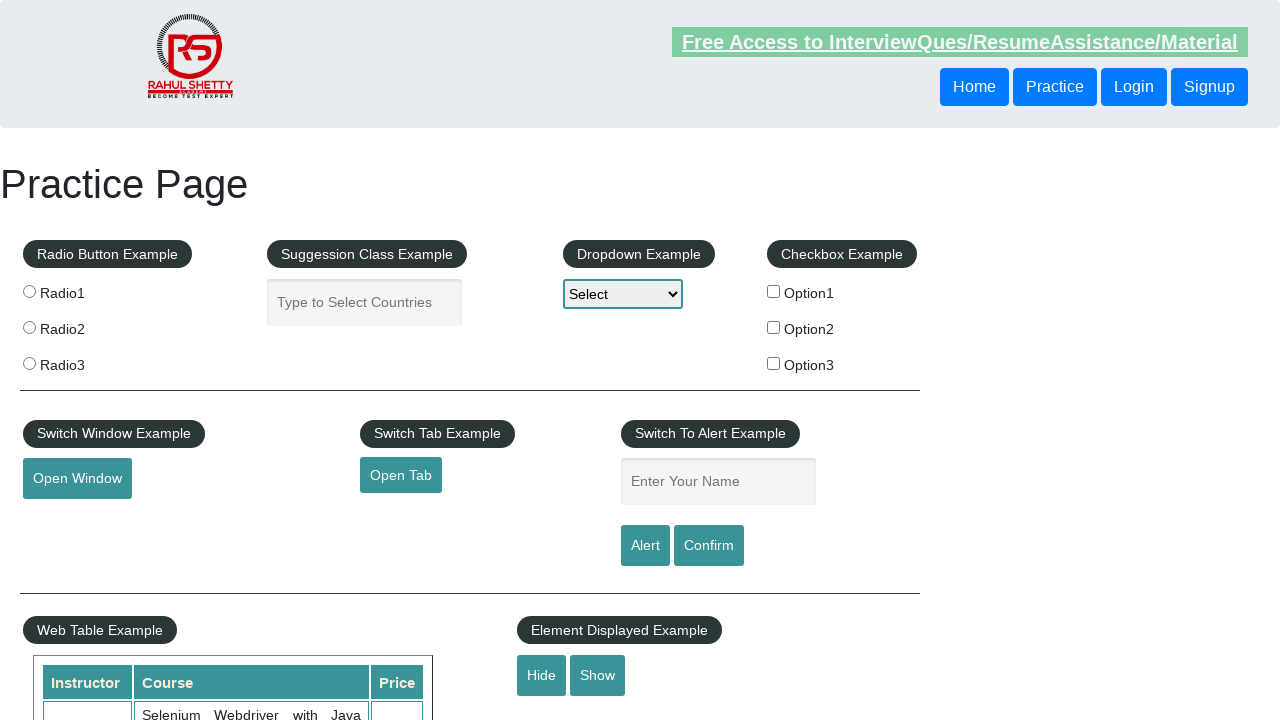

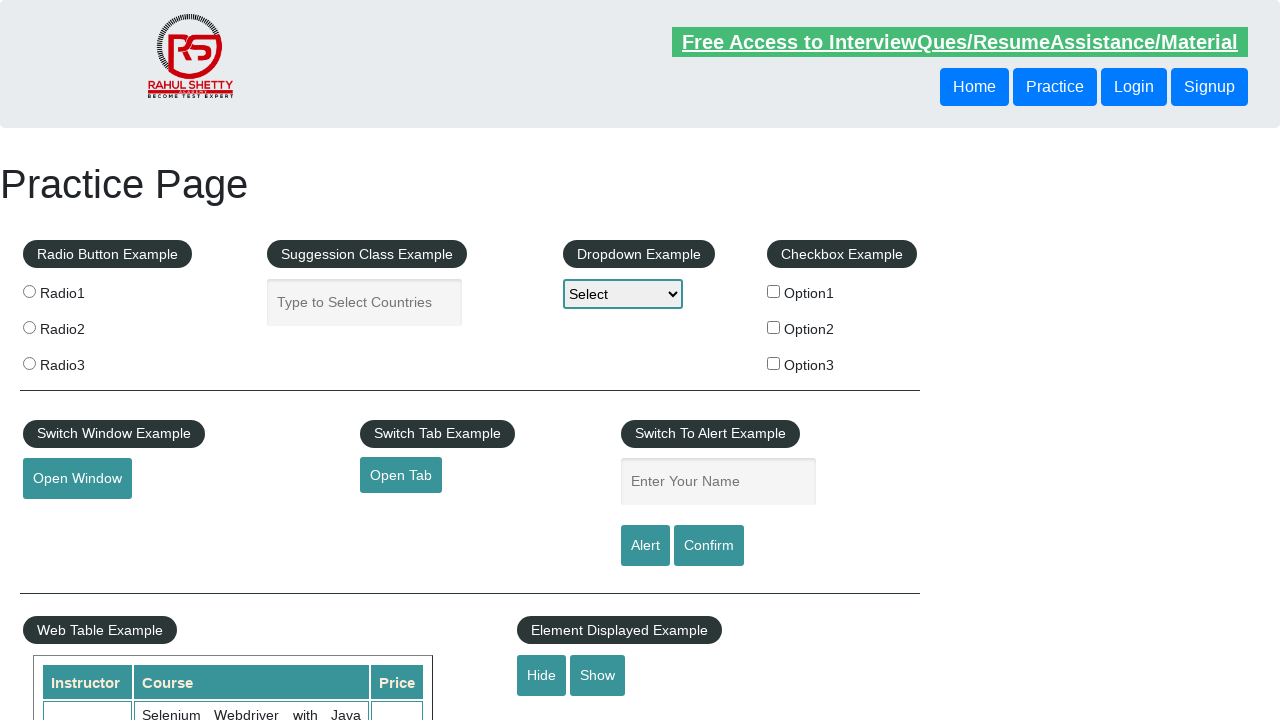